Navigates to a page with frames, switches to the first iframe, then switches back to the main content

Starting URL: https://demoqa.com/frames

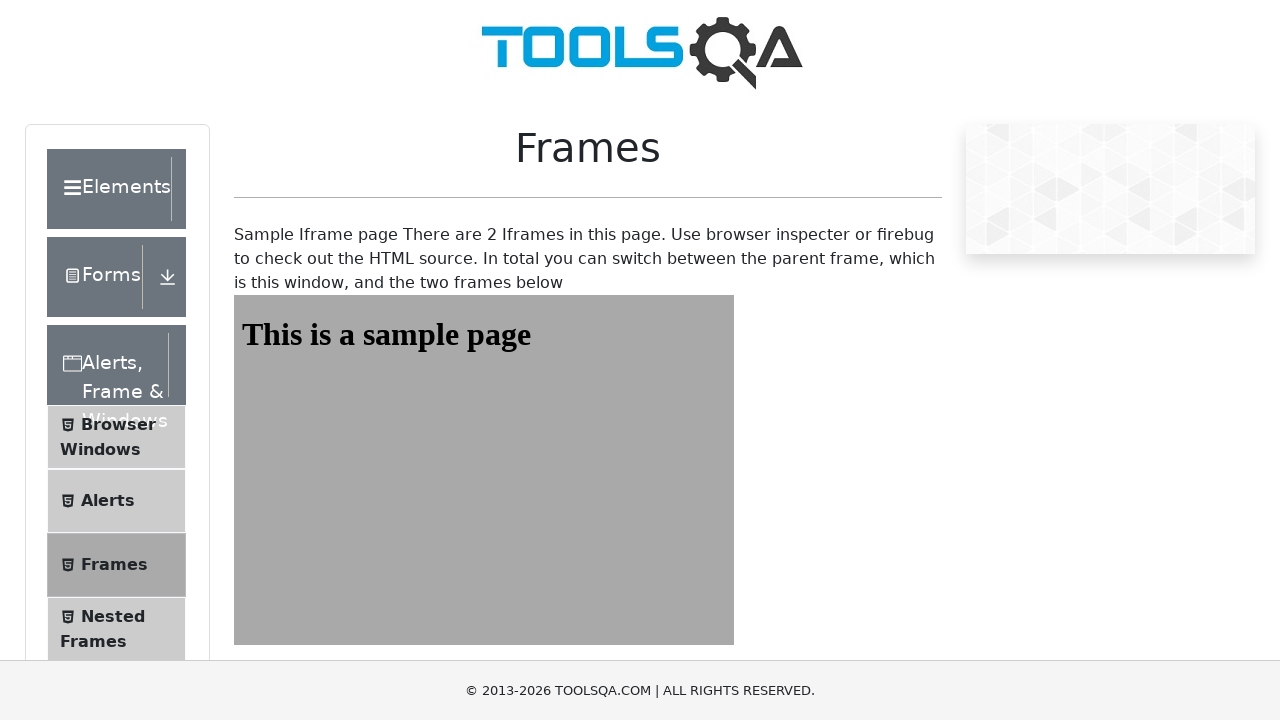

Navigated to frames demo page
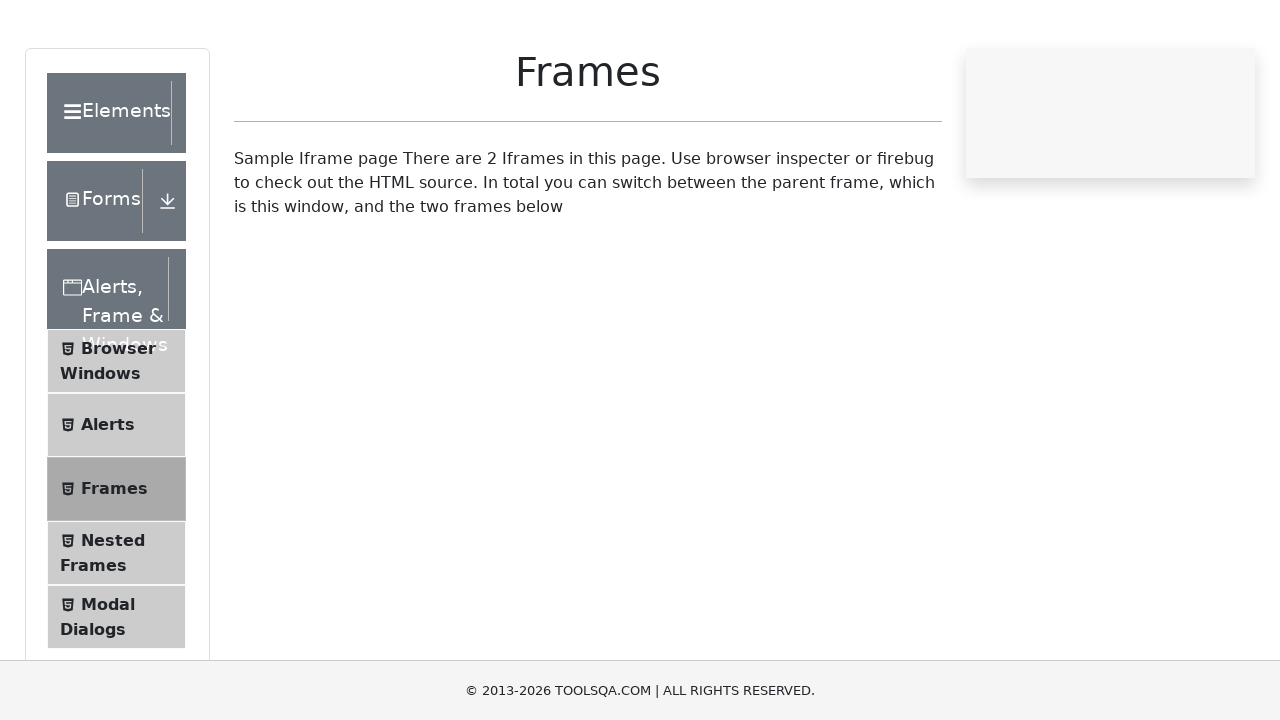

Located first iframe element with frame_locator
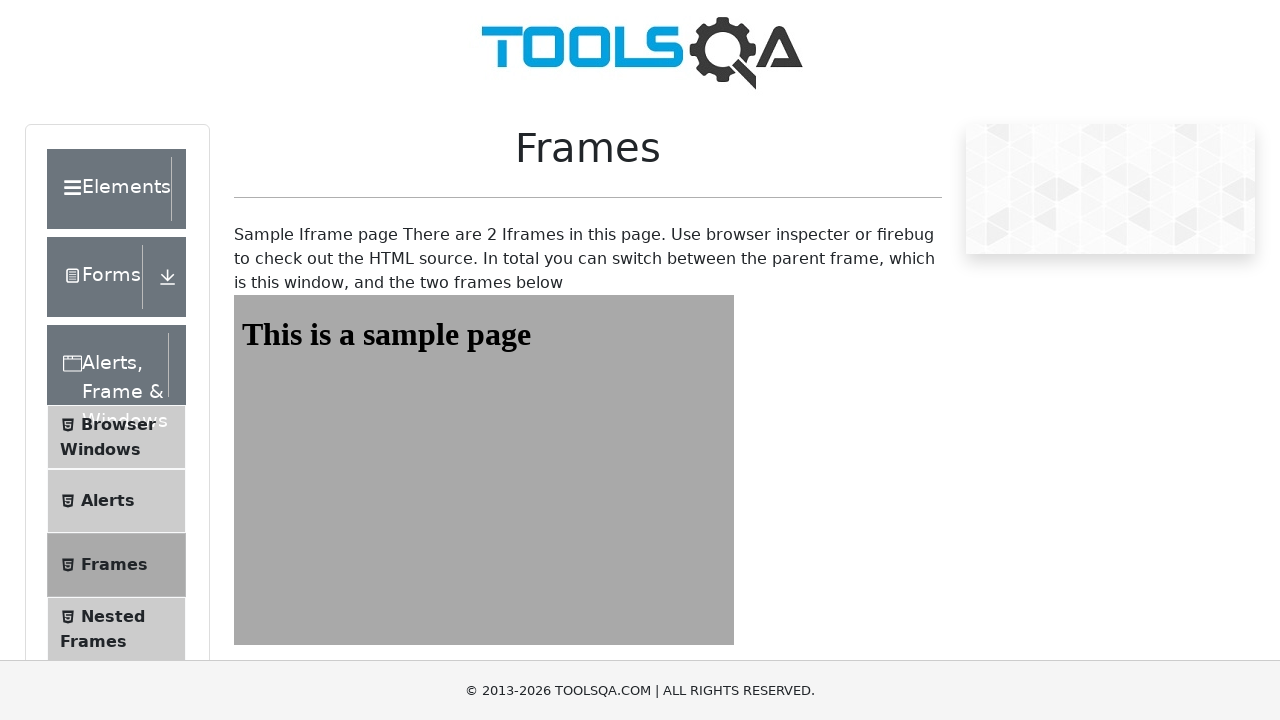

Switched to first iframe by name
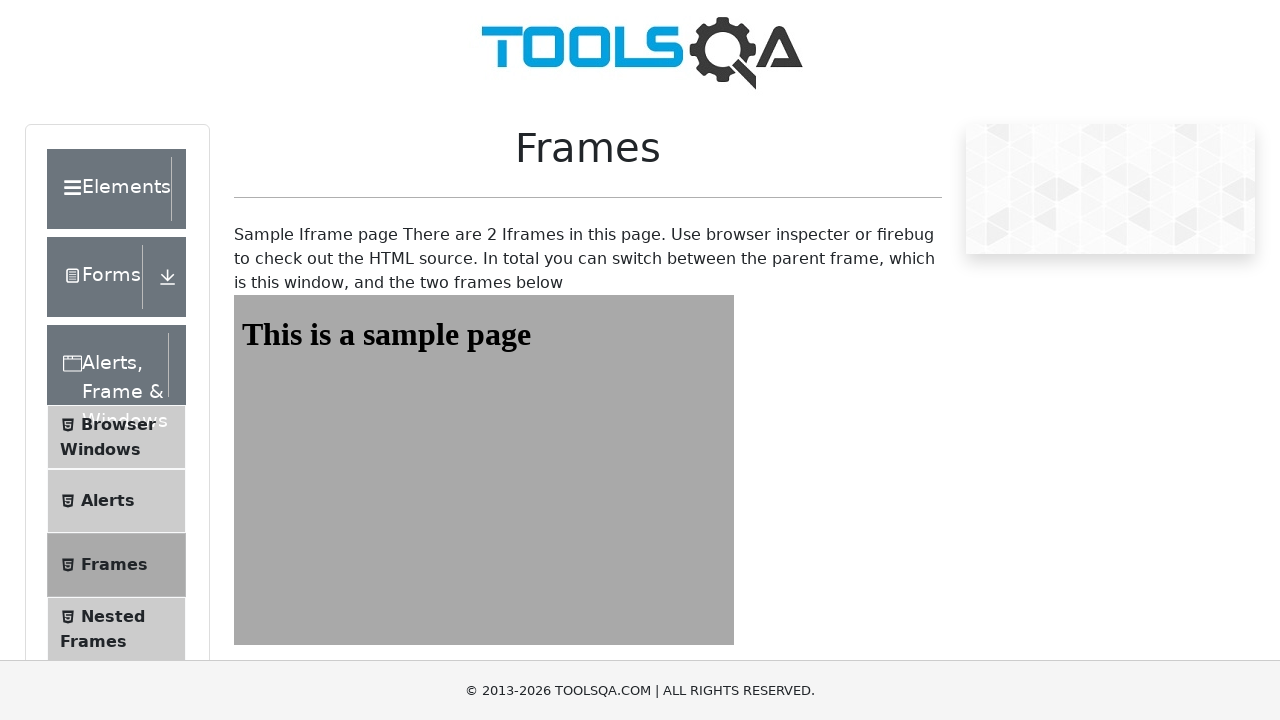

Switched back to main page content
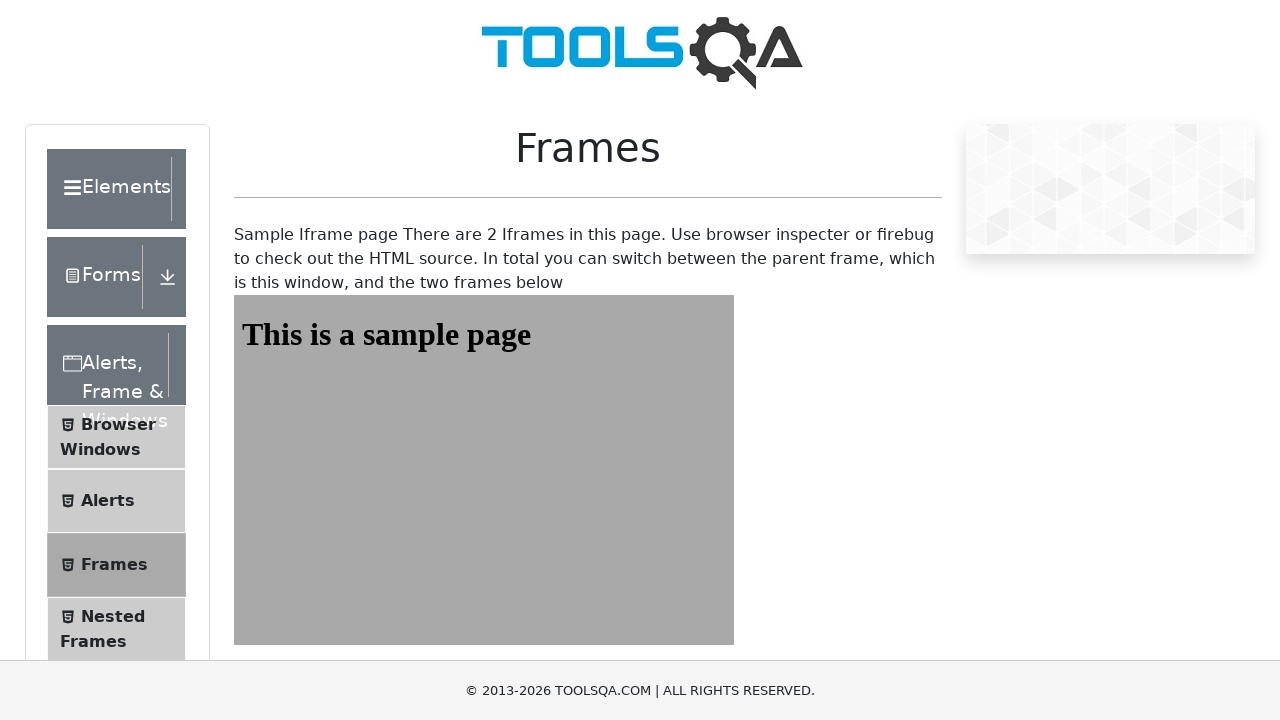

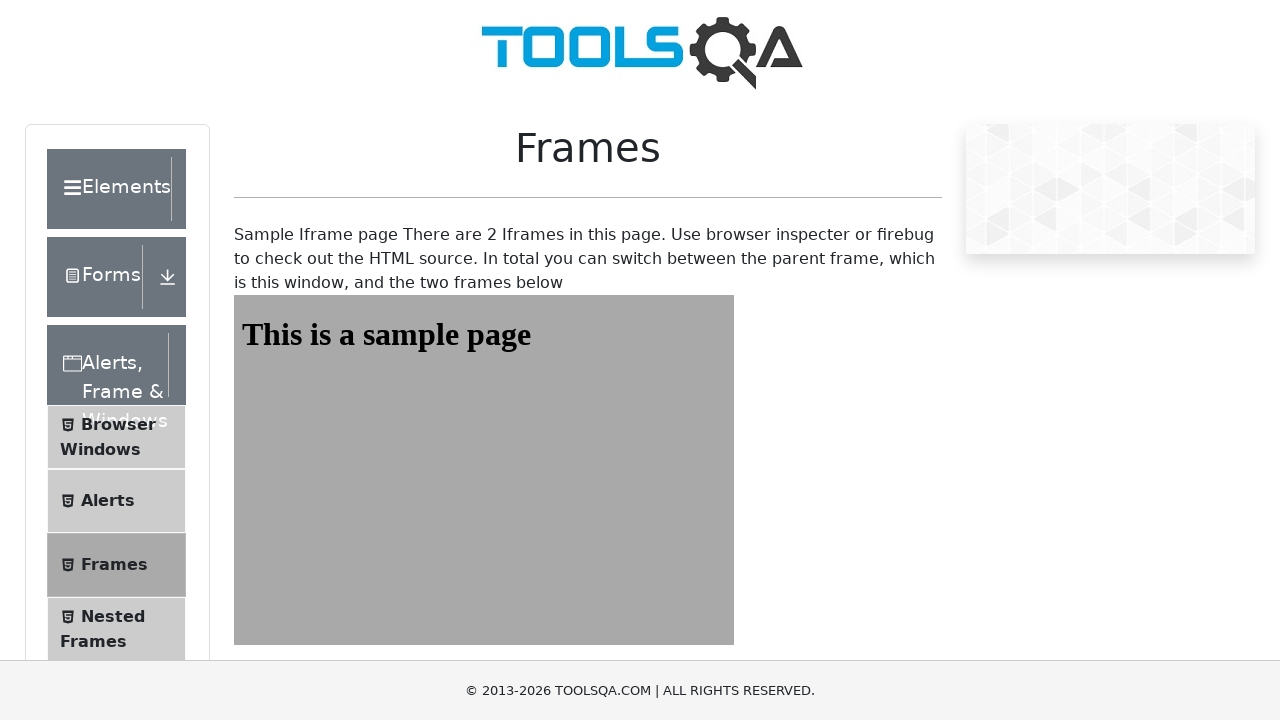